Navigates to Bell Integrator website and verifies the page title contains "Bell Integrator"

Starting URL: https://bellintegrator.ru/

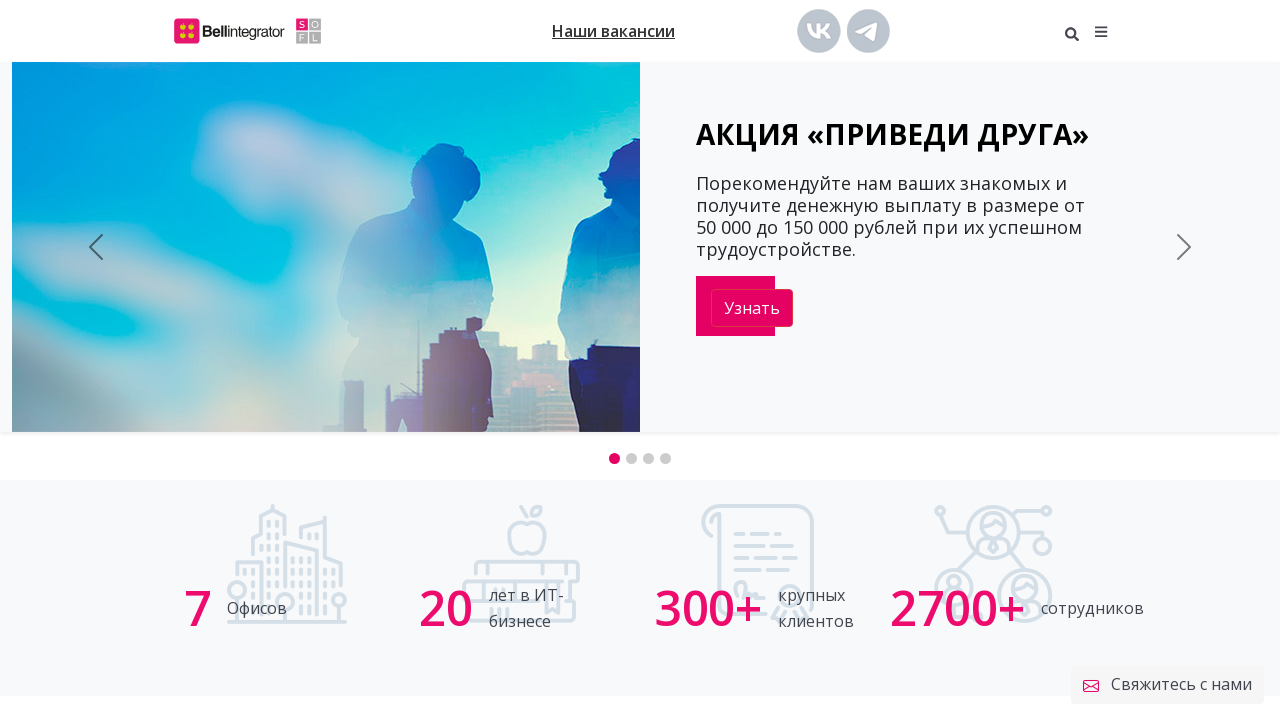

Waited for page to reach domcontentloaded state
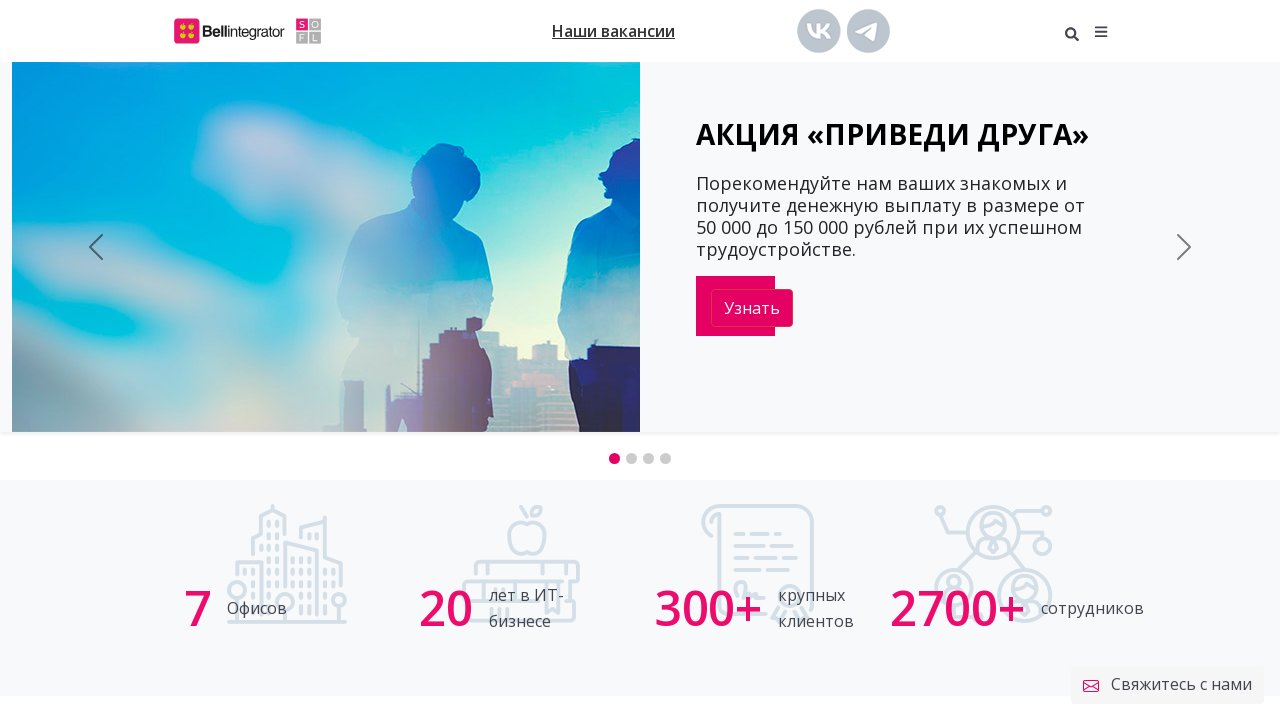

Retrieved page title: 'Разработка цифровых сервисов | Bell Integrator'
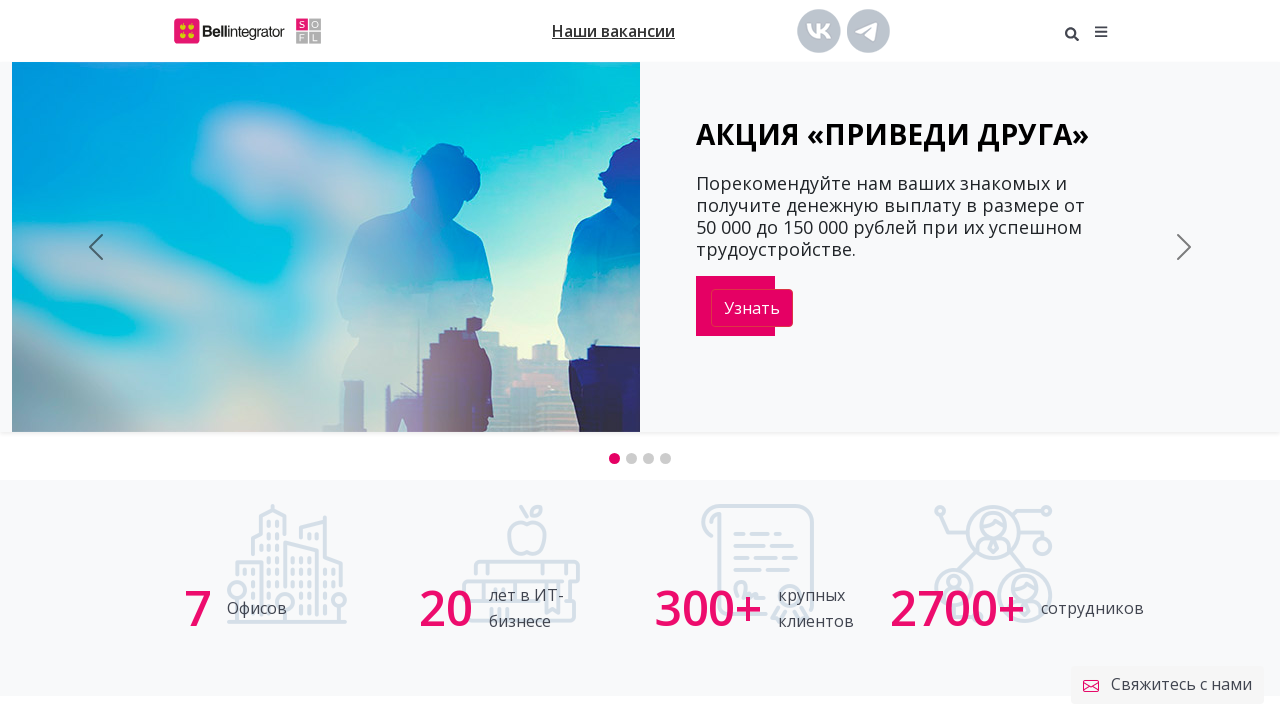

Verified that page title contains 'Bell Integrator'
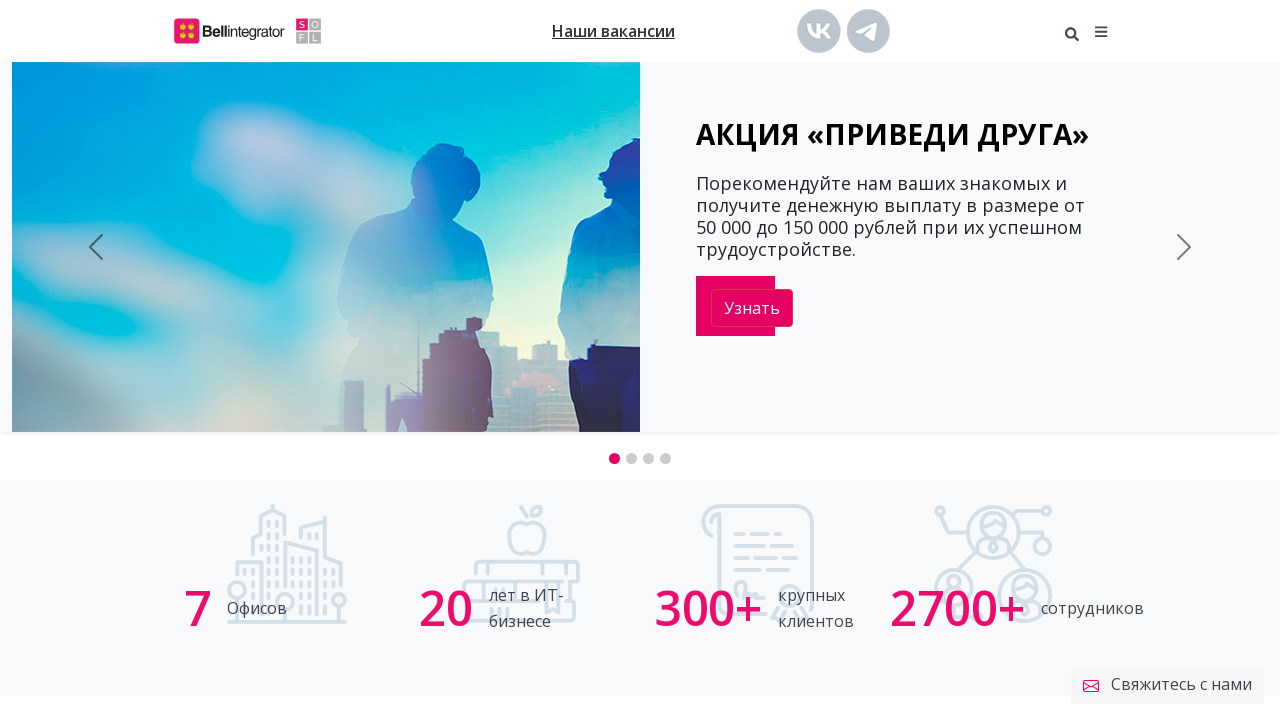

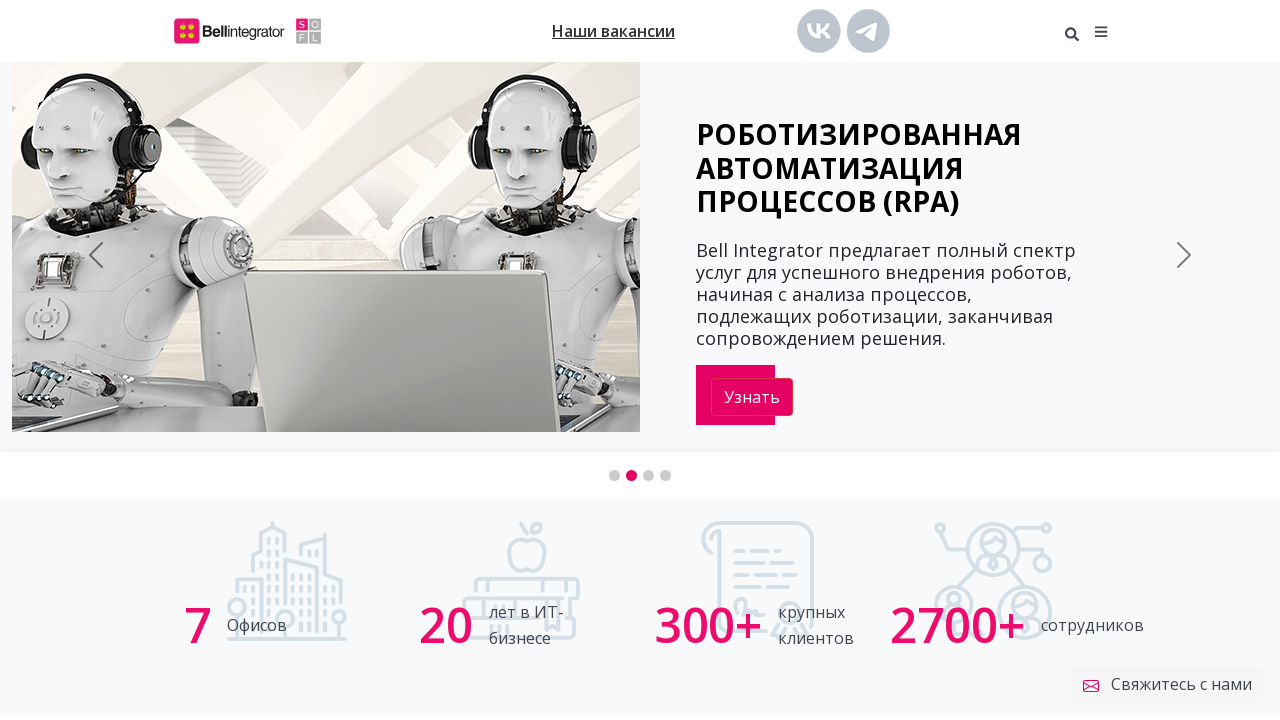